Adds multiple vegetable items (Brocolli, Carrot, Brinjal) to cart on an e-commerce practice site by finding products and clicking their add buttons

Starting URL: https://rahulshettyacademy.com/seleniumPractise/

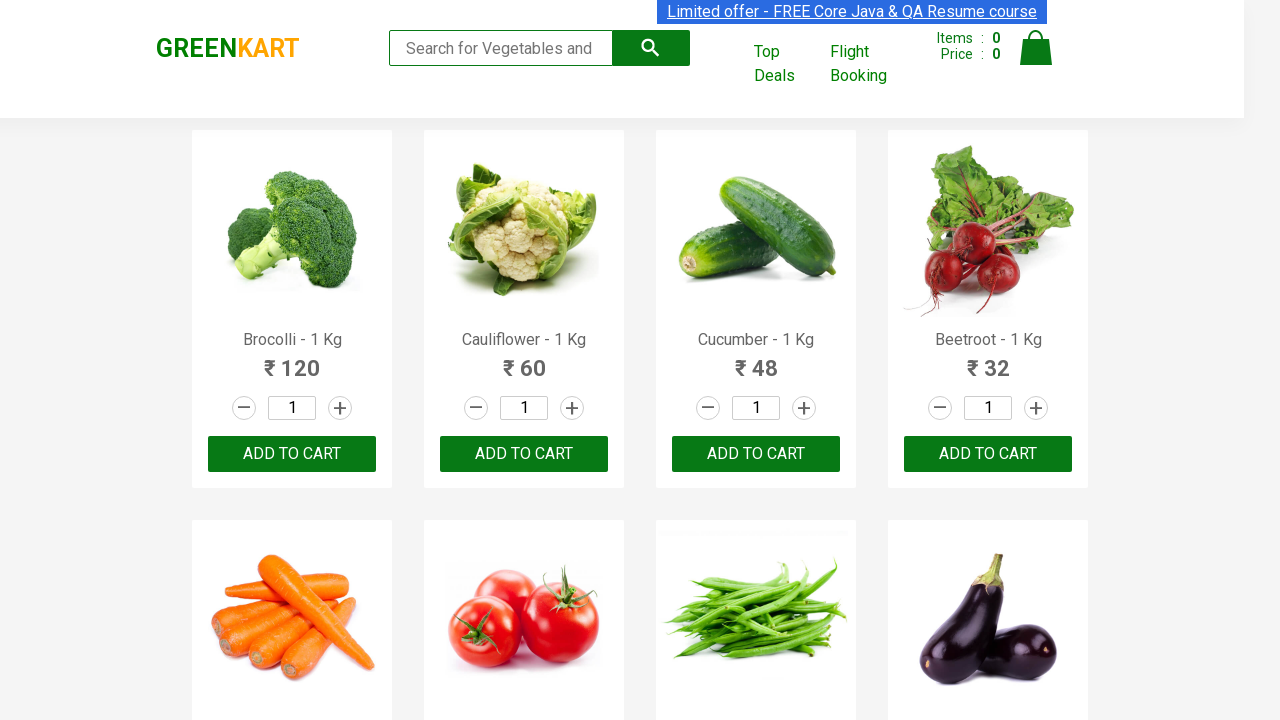

Waited for product names to load on the page
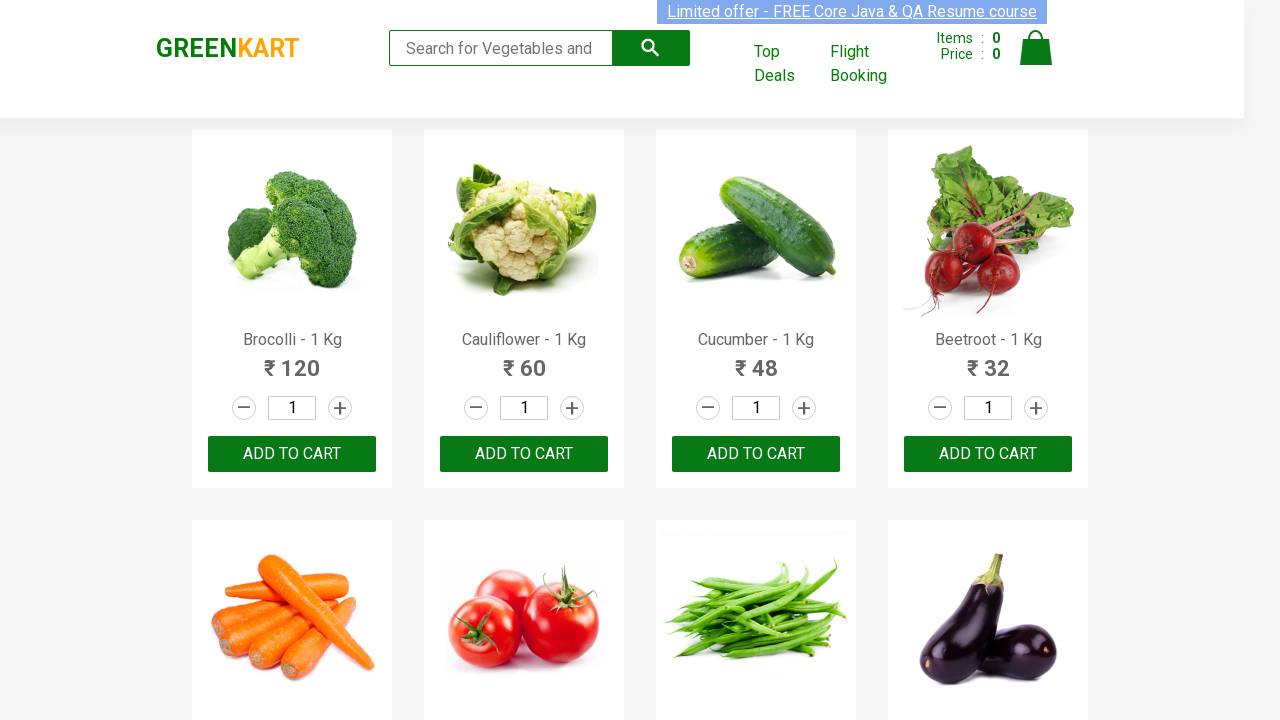

Retrieved all product names from the page
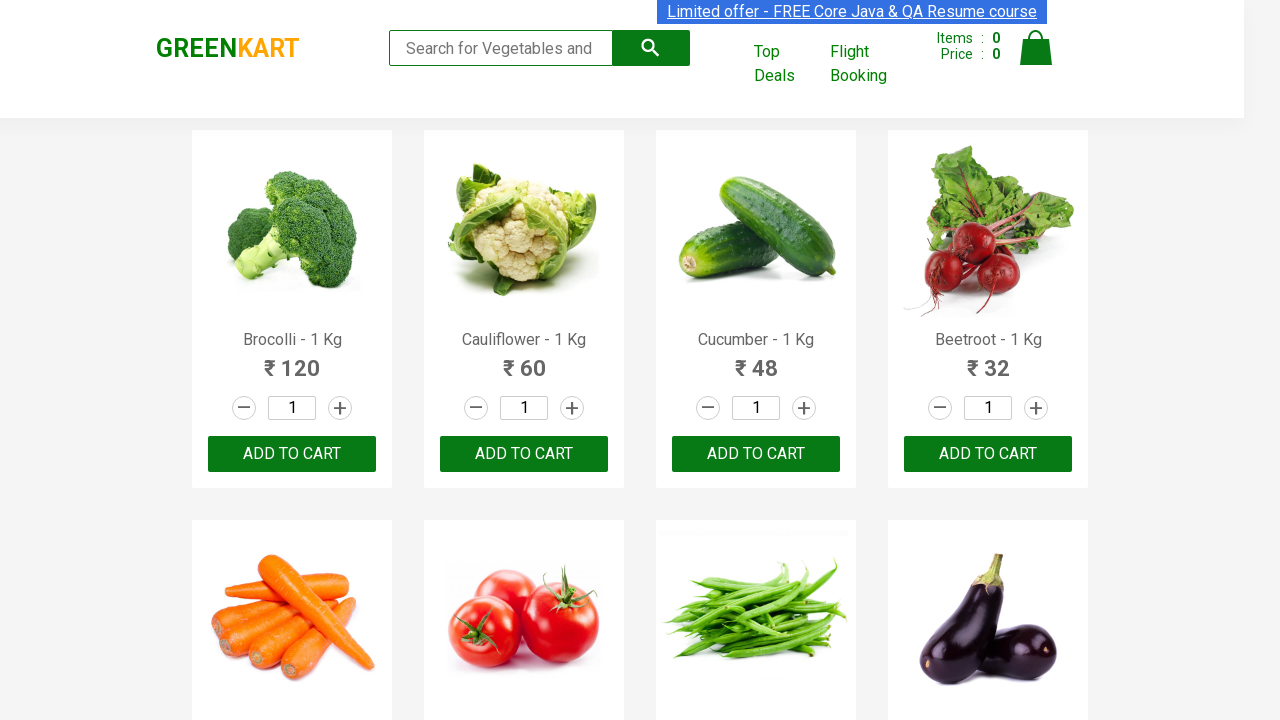

Retrieved all add to cart buttons
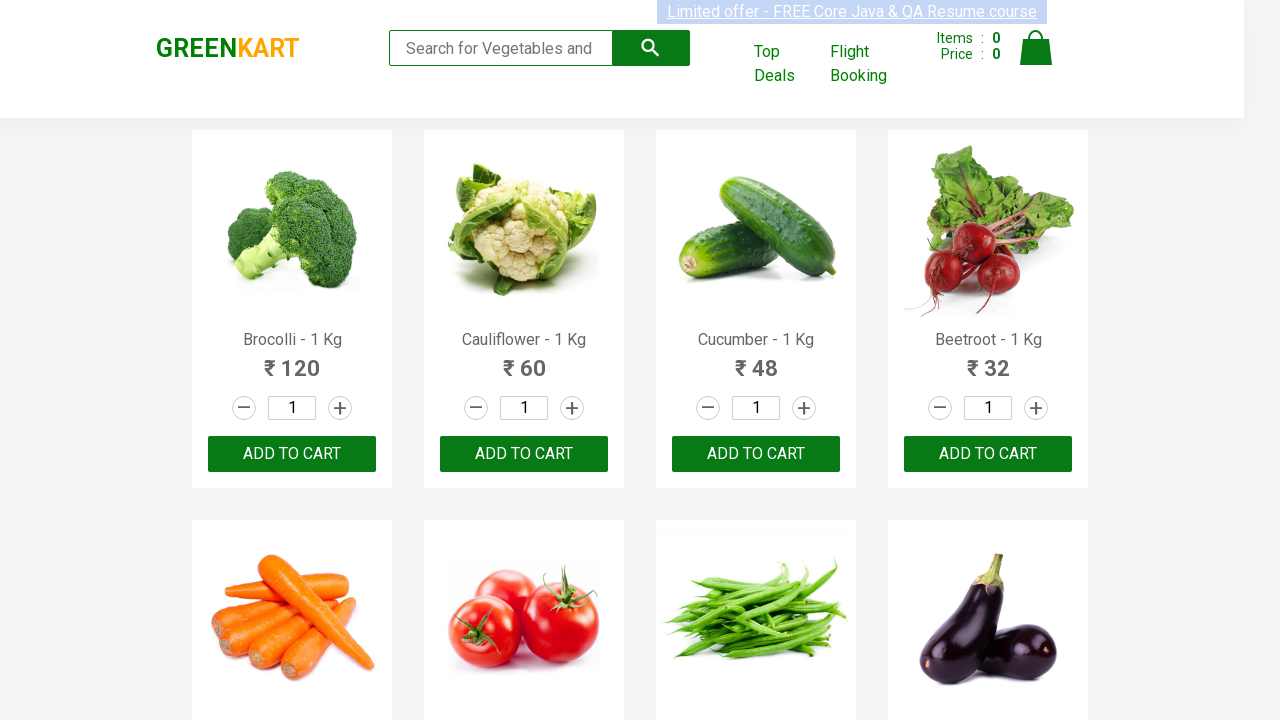

Clicked add to cart button for Brocolli at (292, 454) on xpath=//div[@class='product-action']/button >> nth=0
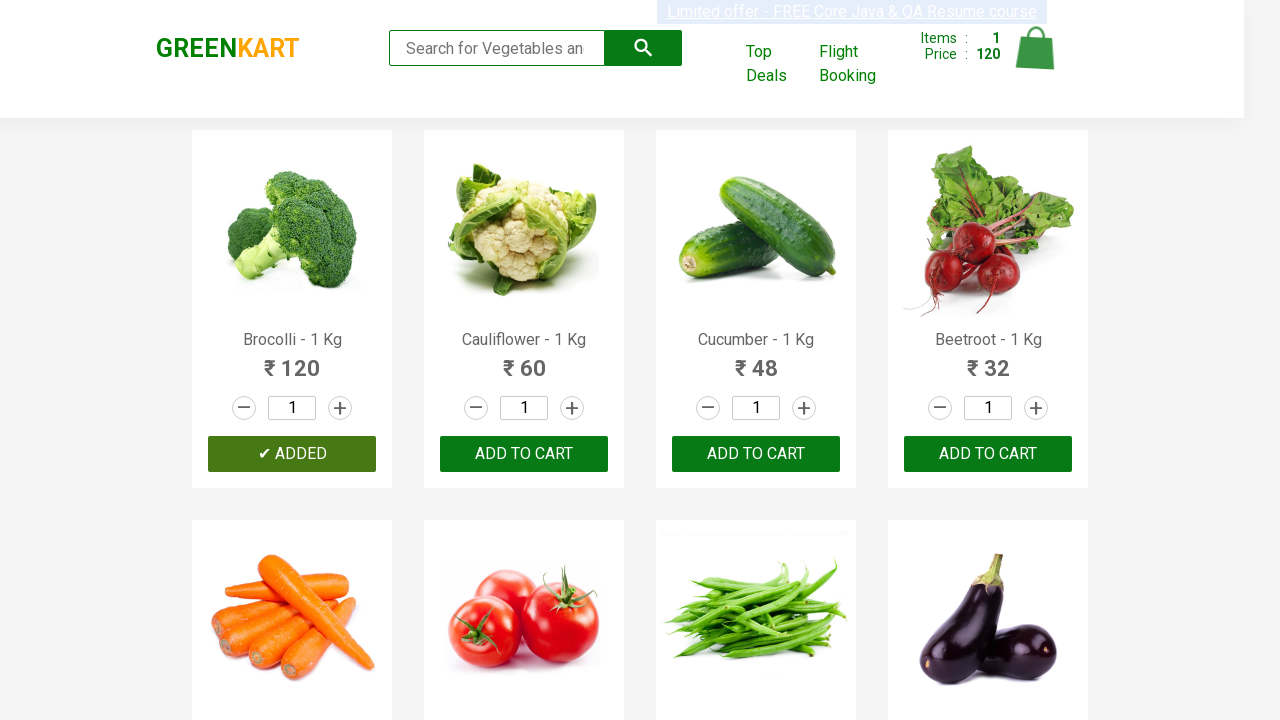

Clicked add to cart button for Carrot at (292, 360) on xpath=//div[@class='product-action']/button >> nth=4
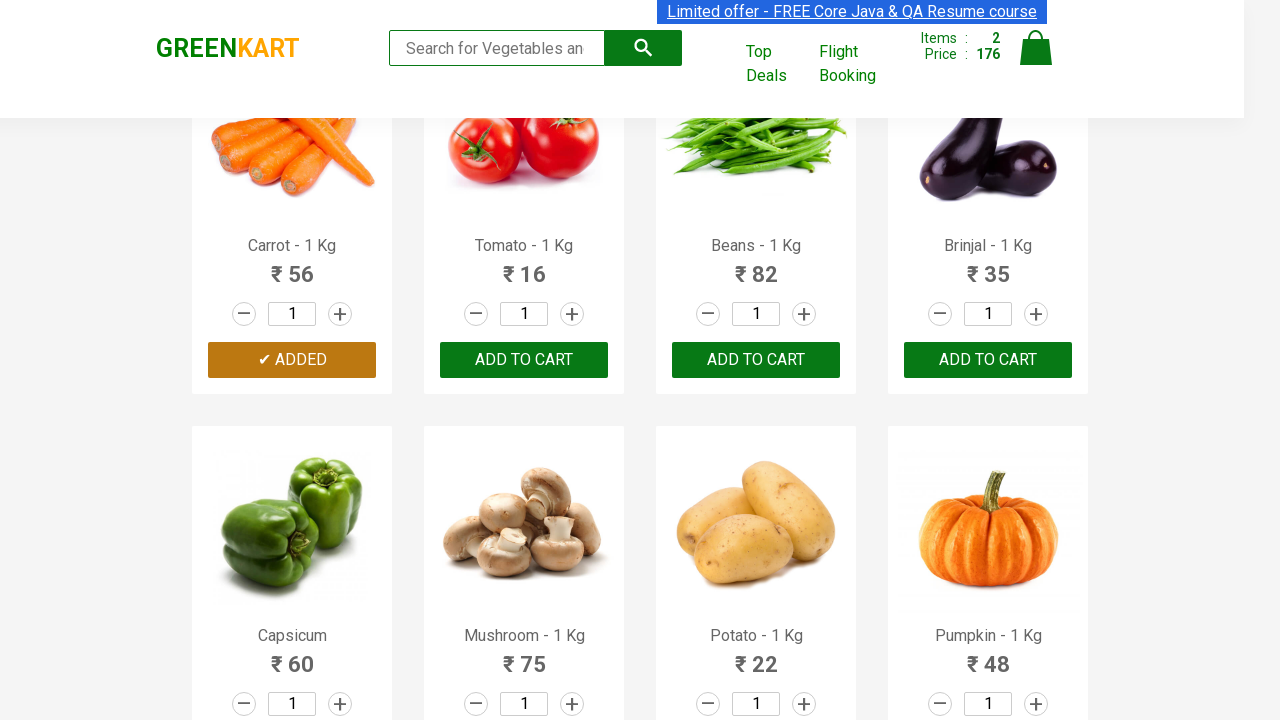

Clicked add to cart button for Brinjal at (988, 360) on xpath=//div[@class='product-action']/button >> nth=7
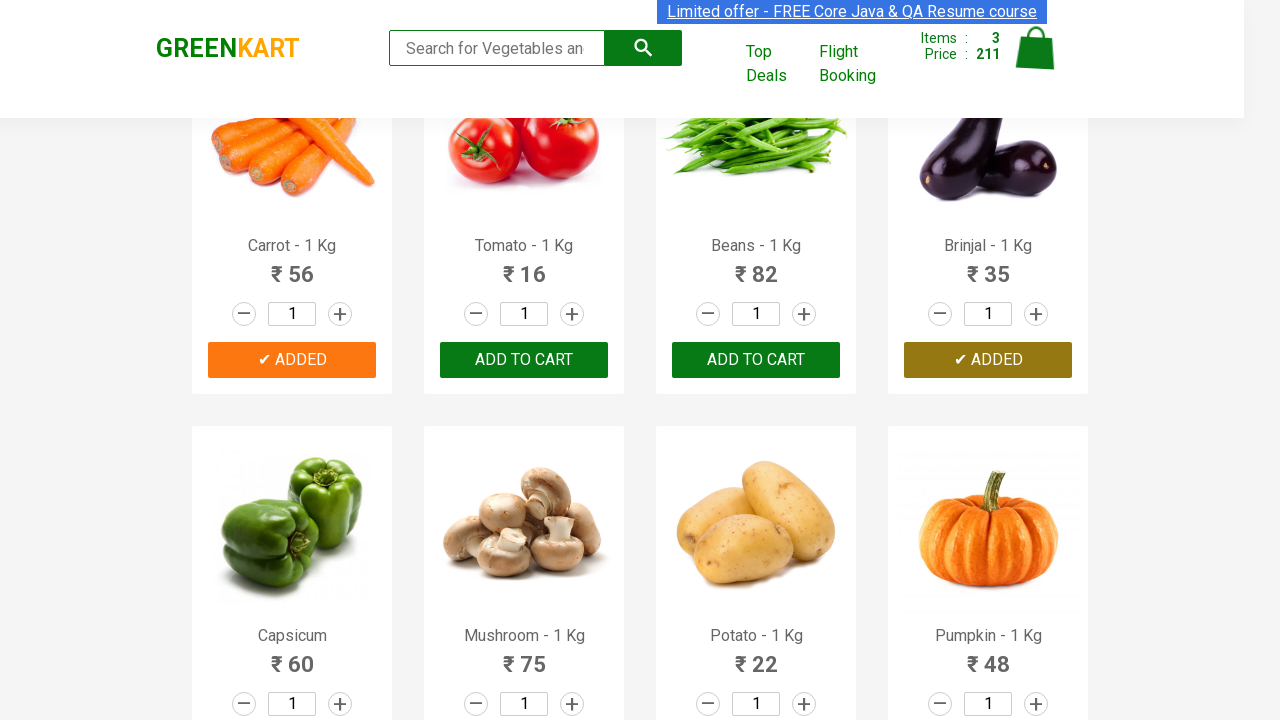

Successfully added all 3 items (Brocolli, Carrot, Brinjal) to cart
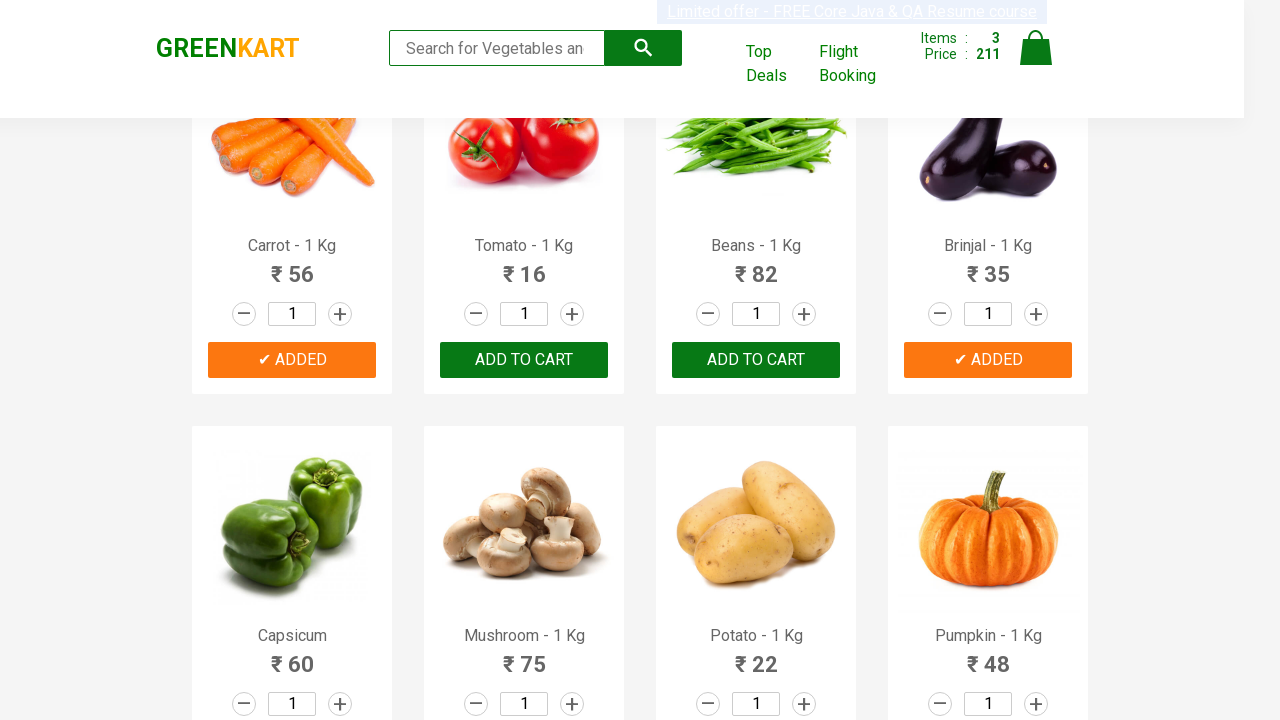

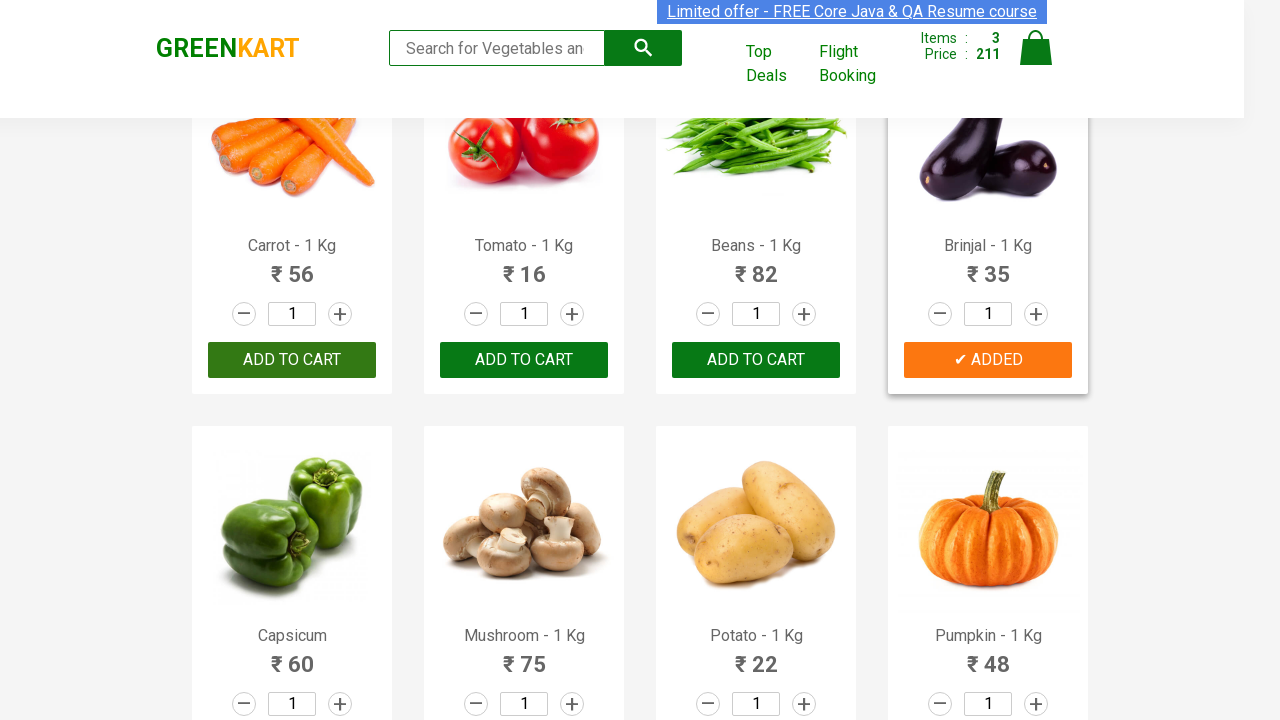